Tests a slow calculator by setting delay, performing calculation 7+8, and waiting for the result

Starting URL: https://bonigarcia.dev/selenium-webdriver-java/slow-calculator.html

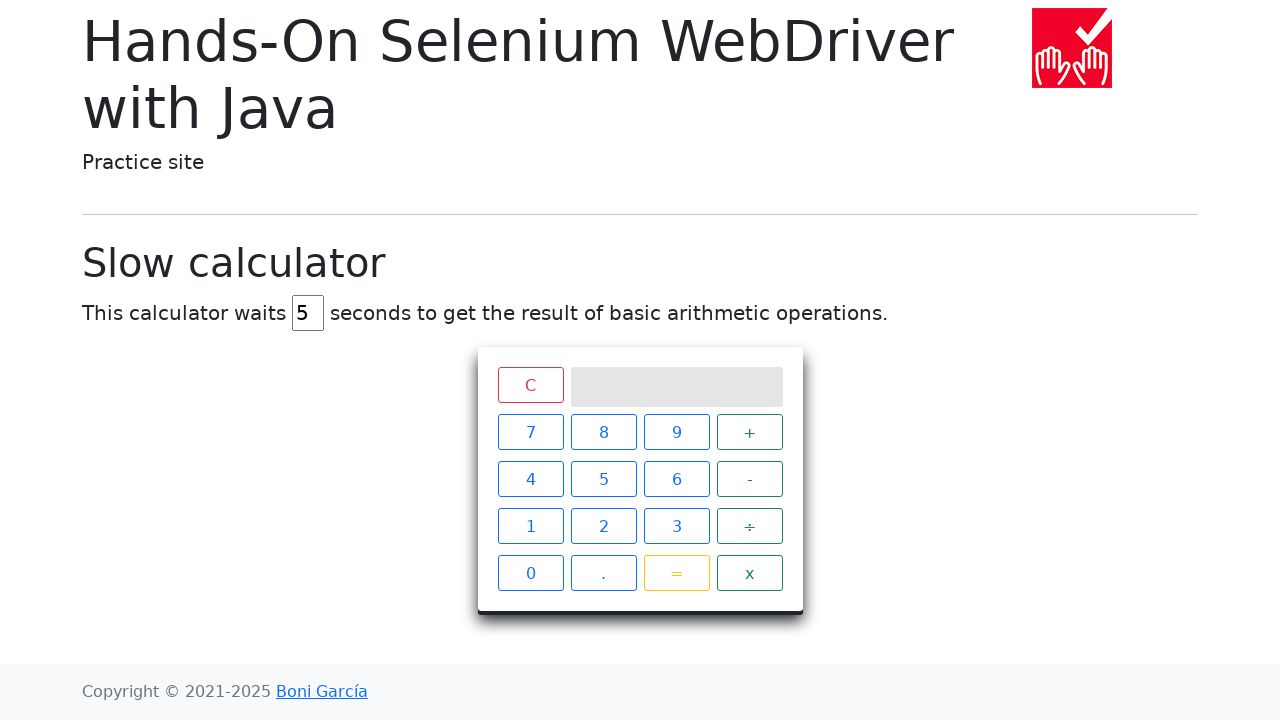

Set calculator delay to 45 seconds on #delay
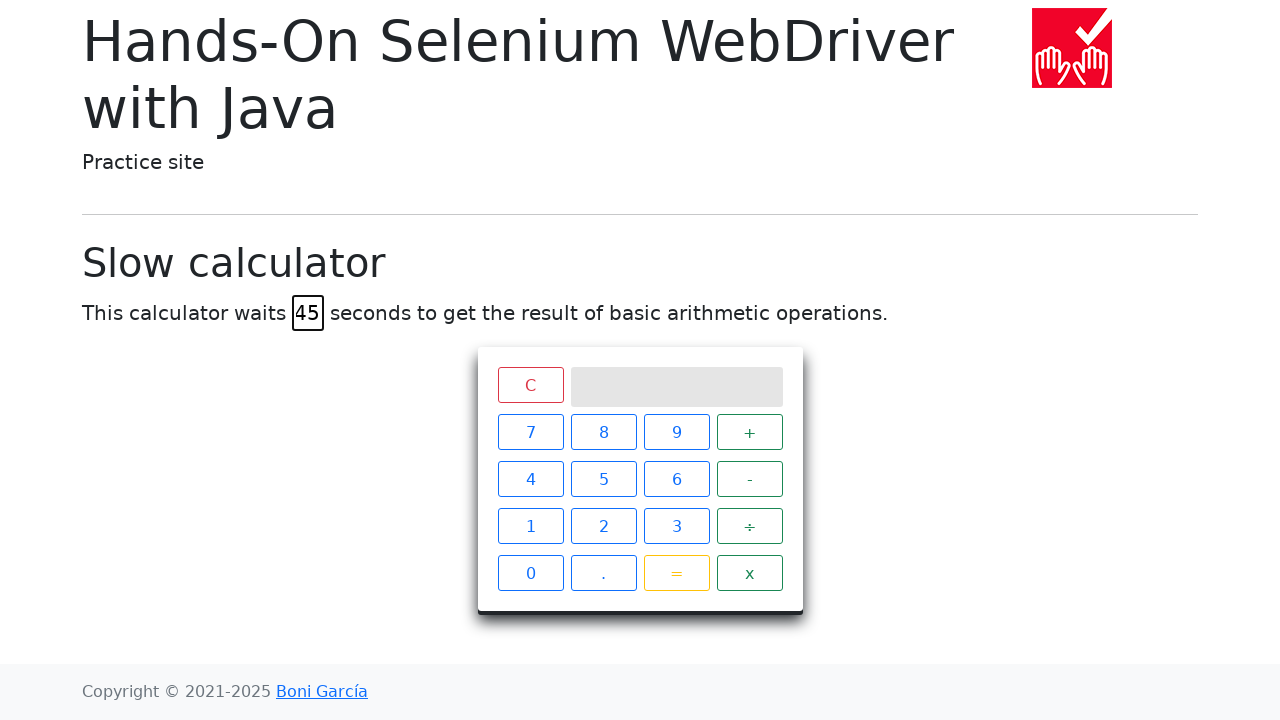

Clicked calculator button '7' at (530, 432) on xpath=//span[text()='7']
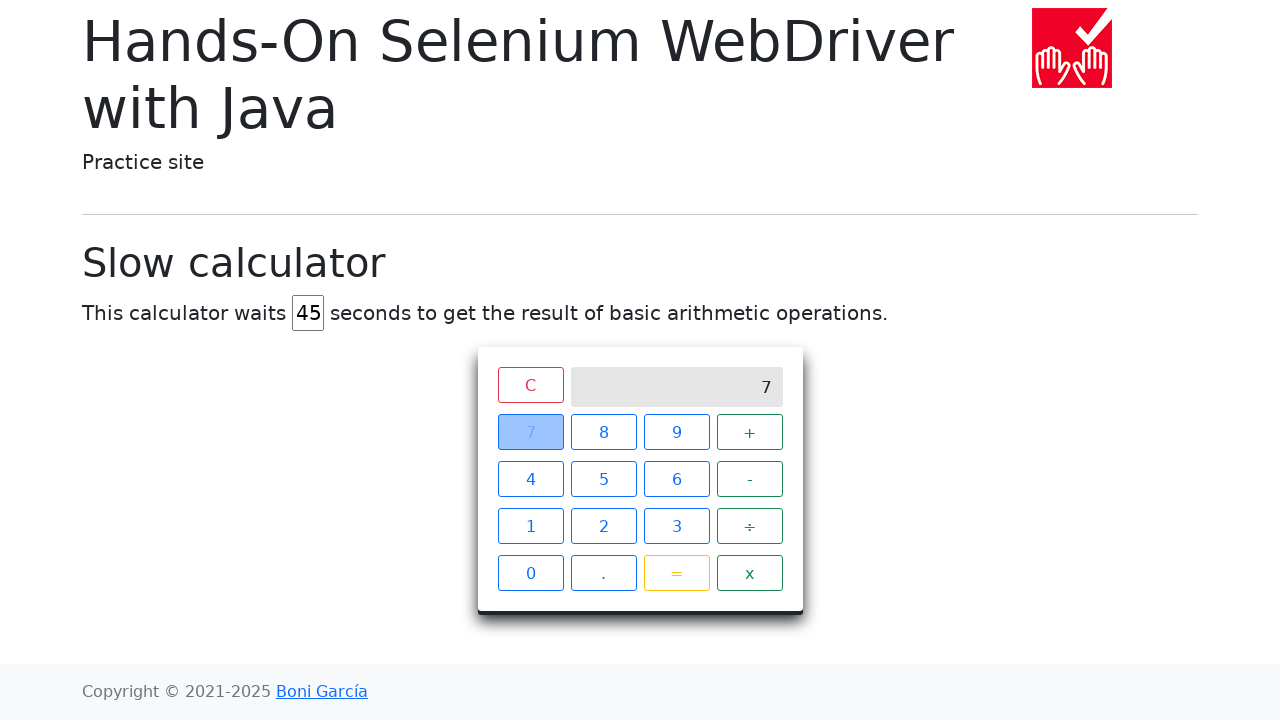

Clicked calculator button '+' at (750, 432) on xpath=//span[text()='+']
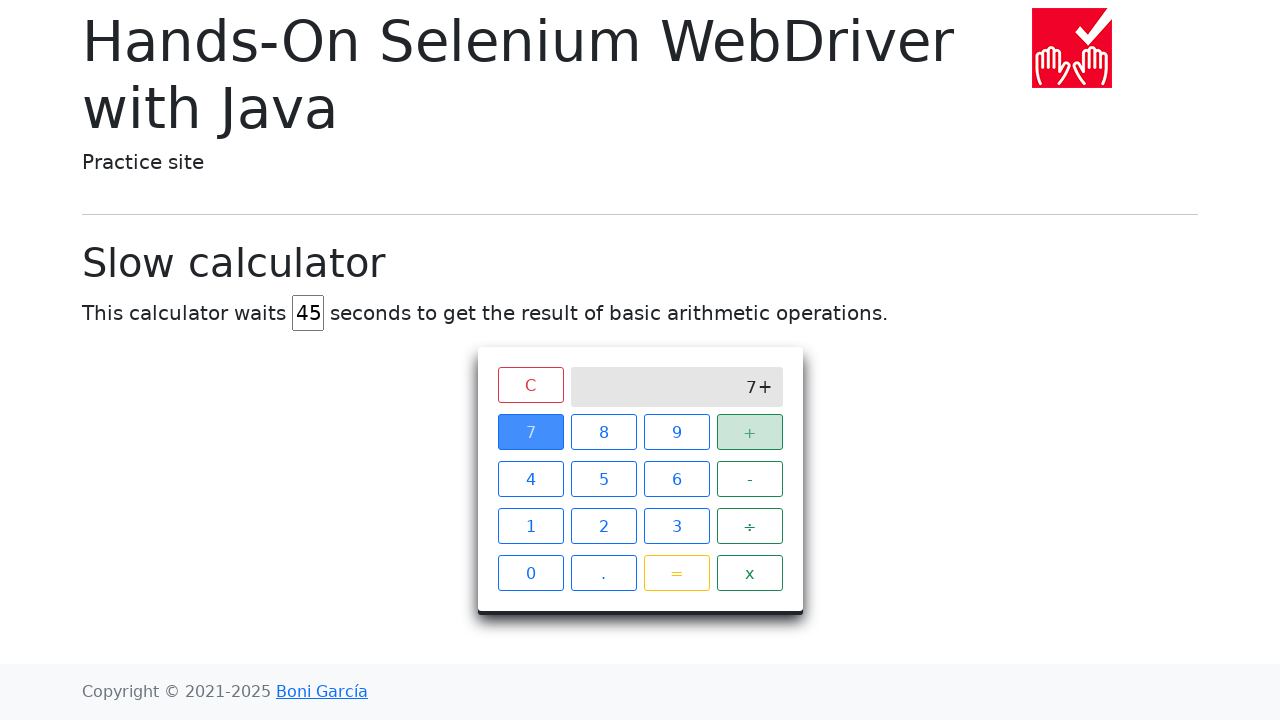

Clicked calculator button '8' at (604, 432) on xpath=//span[text()='8']
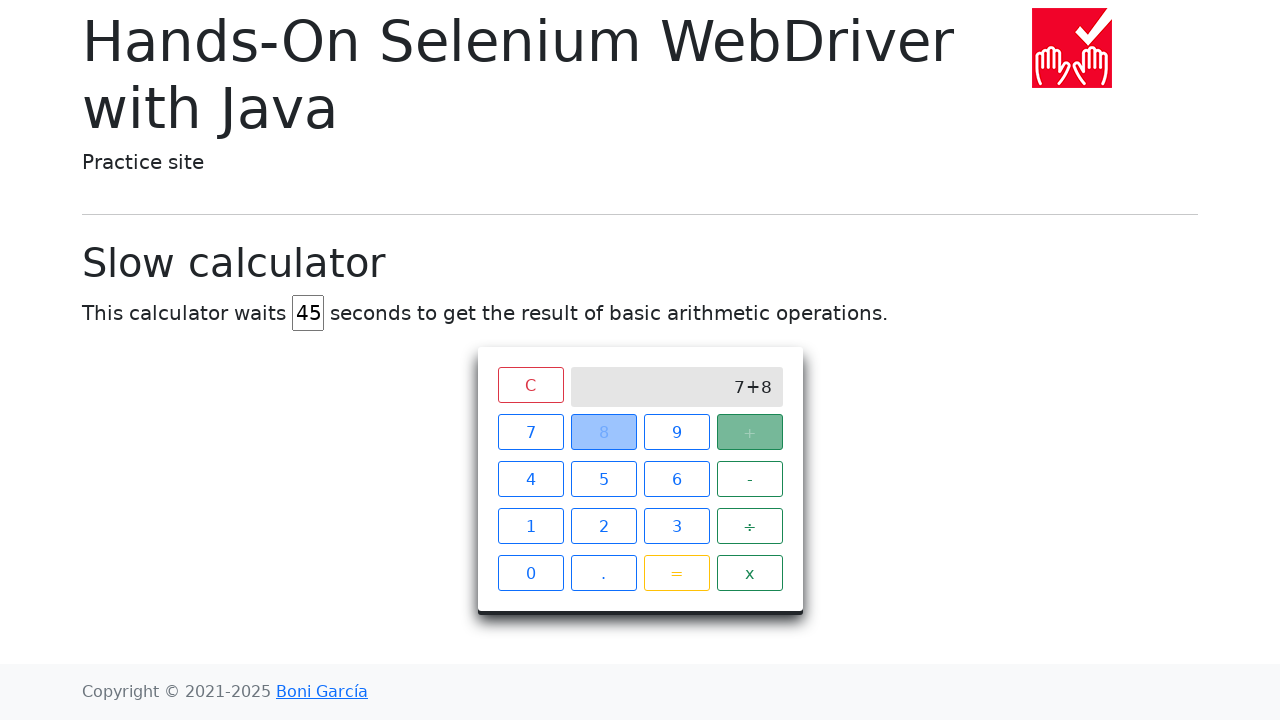

Clicked calculator button '=' to perform calculation at (676, 573) on xpath=//span[text()='=']
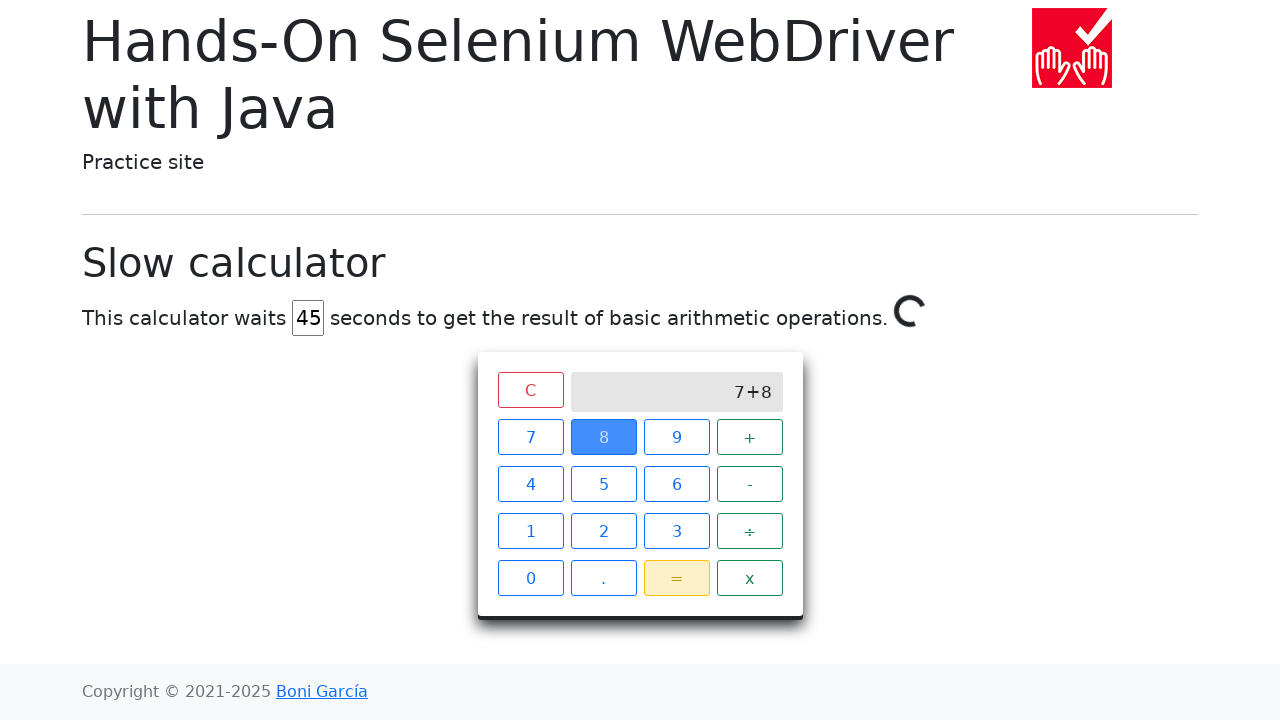

Waited for calculator result after 45 second delay
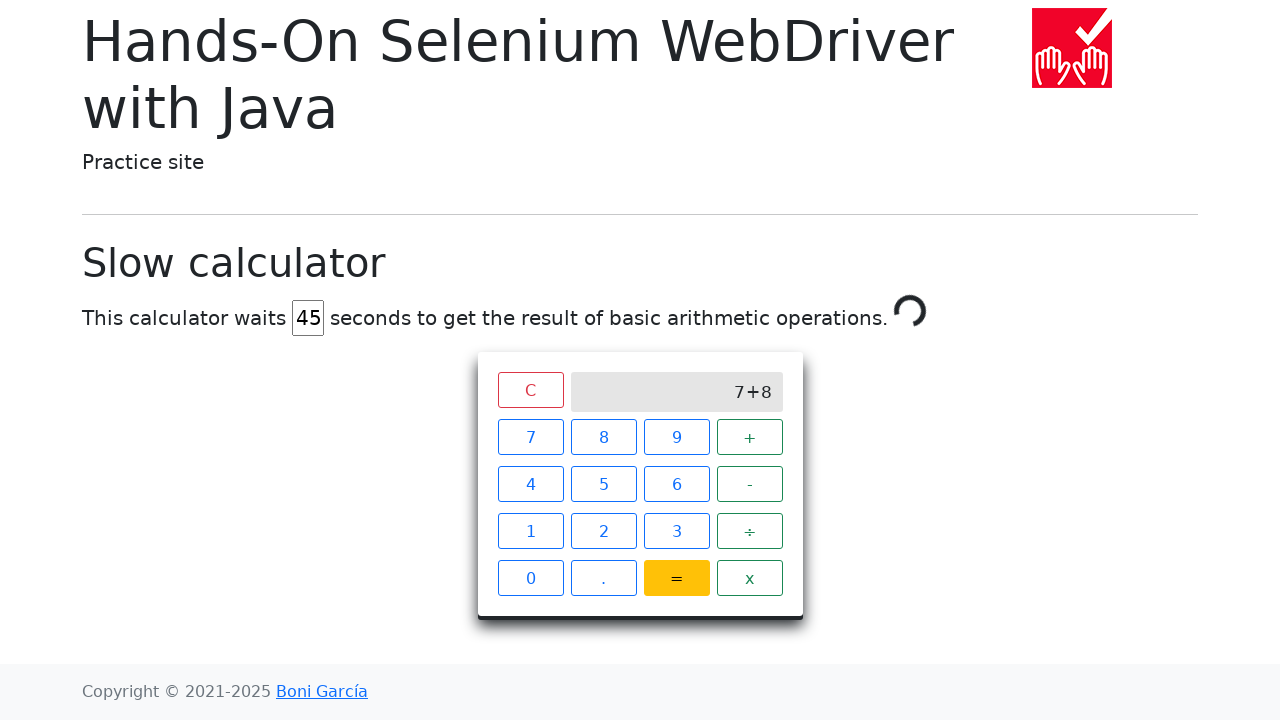

Retrieved calculator result: 7+8
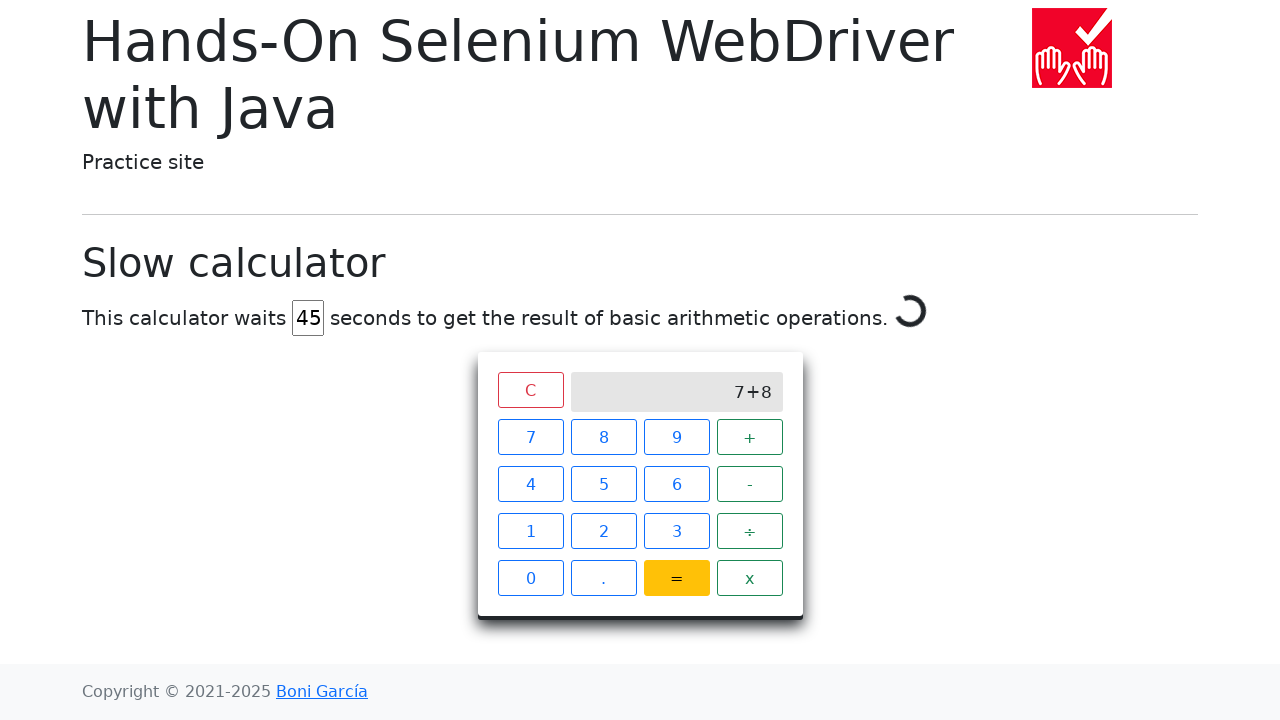

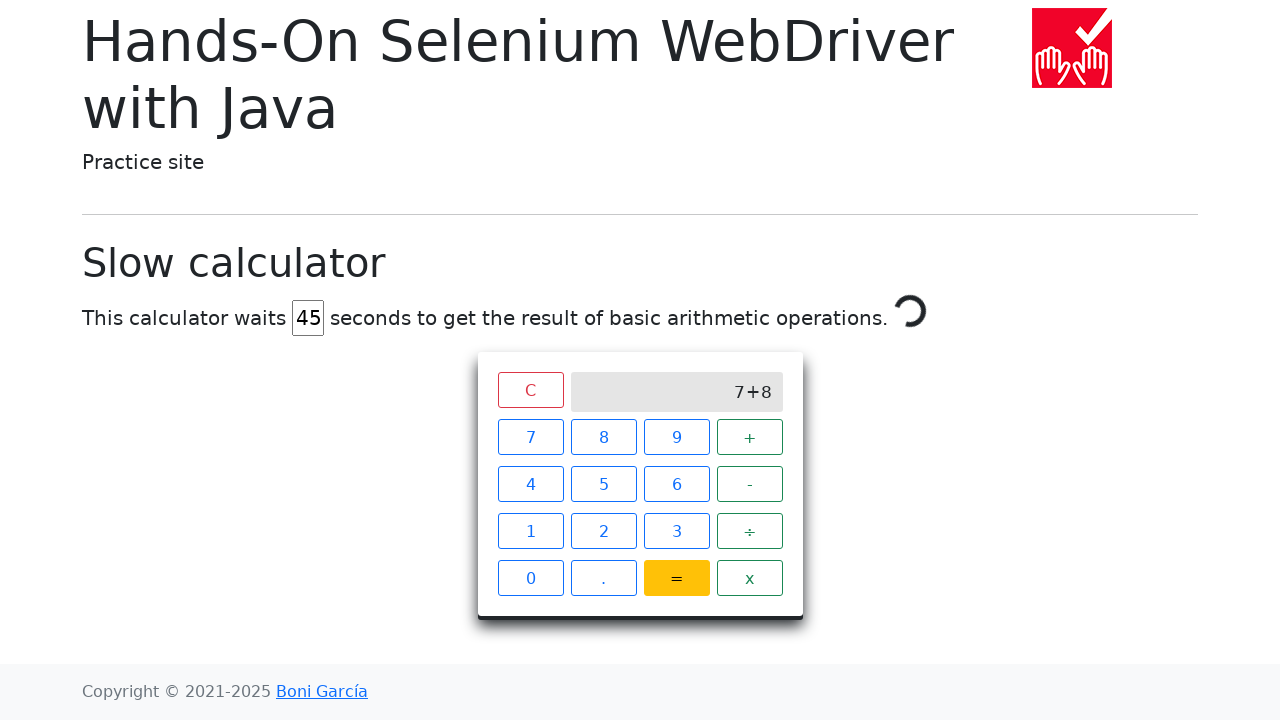